Tests Python.org search functionality using unittest framework, searches for "pycon" and verifies page title and results

Starting URL: http://www.python.org

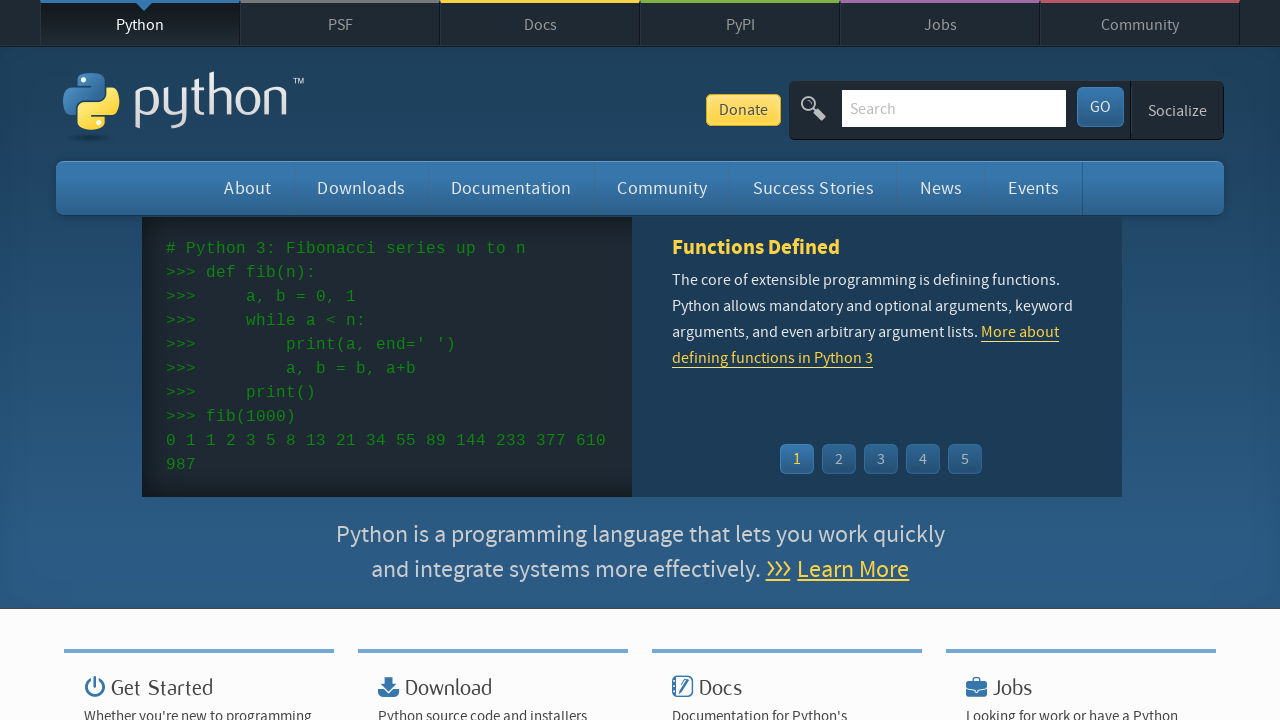

Verified 'Python' is present in page title
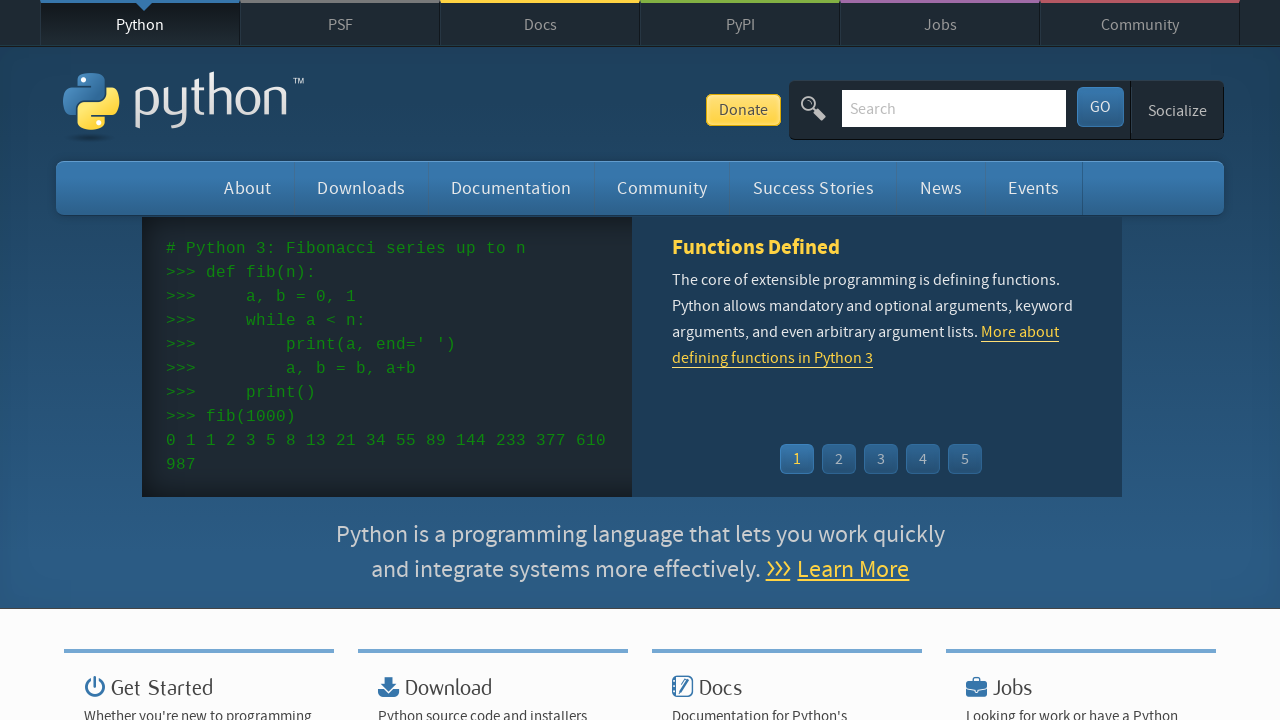

Filled search field with 'pycon' on input[name='q']
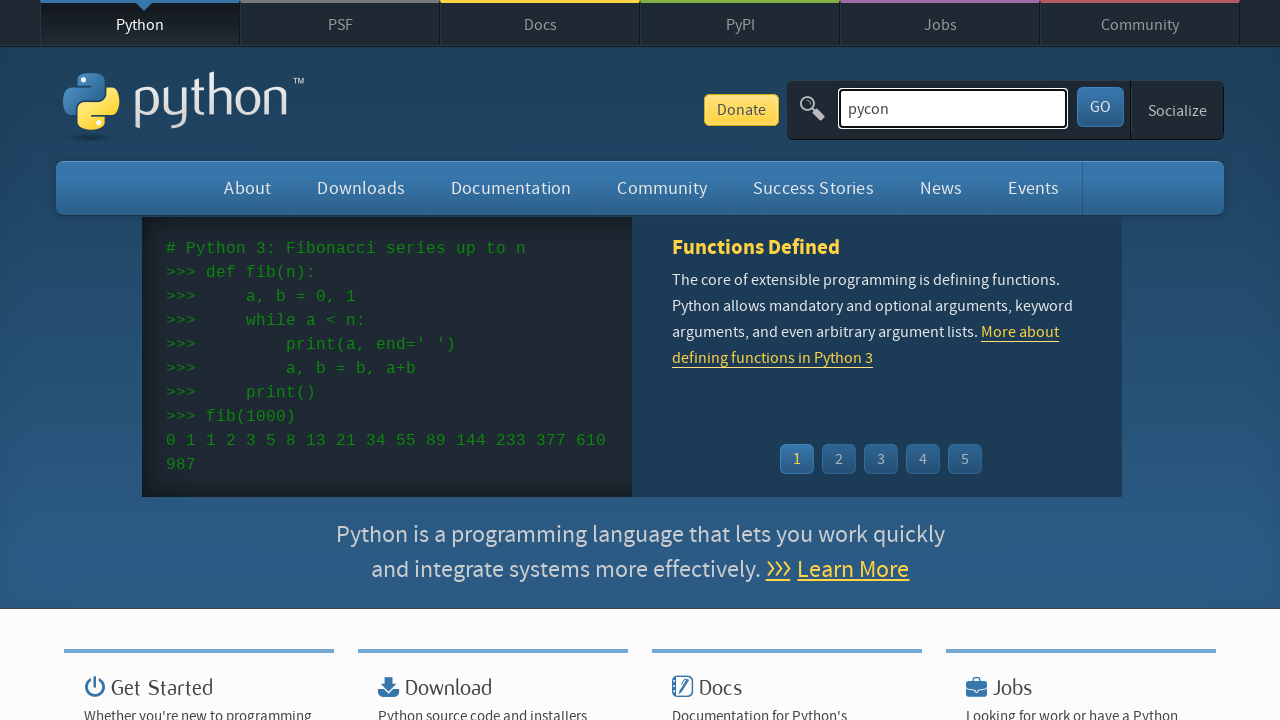

Pressed Enter to submit search for 'pycon' on input[name='q']
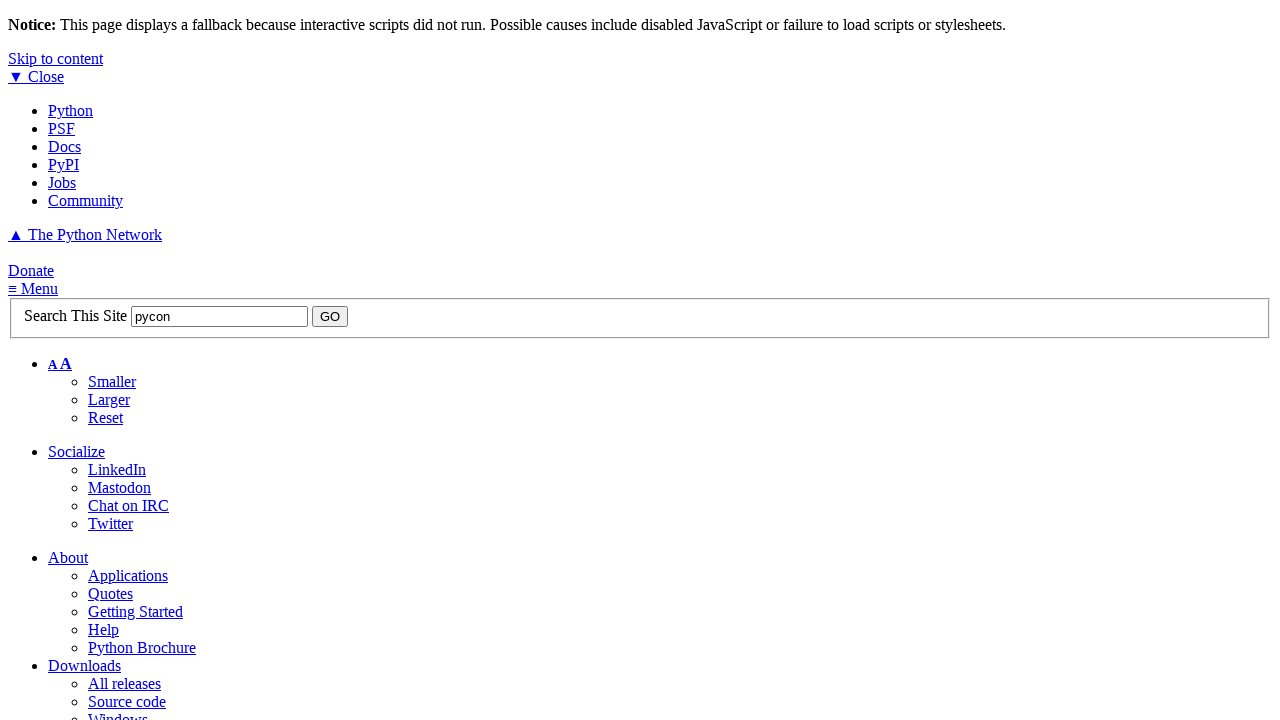

Waited for network idle - search results loaded
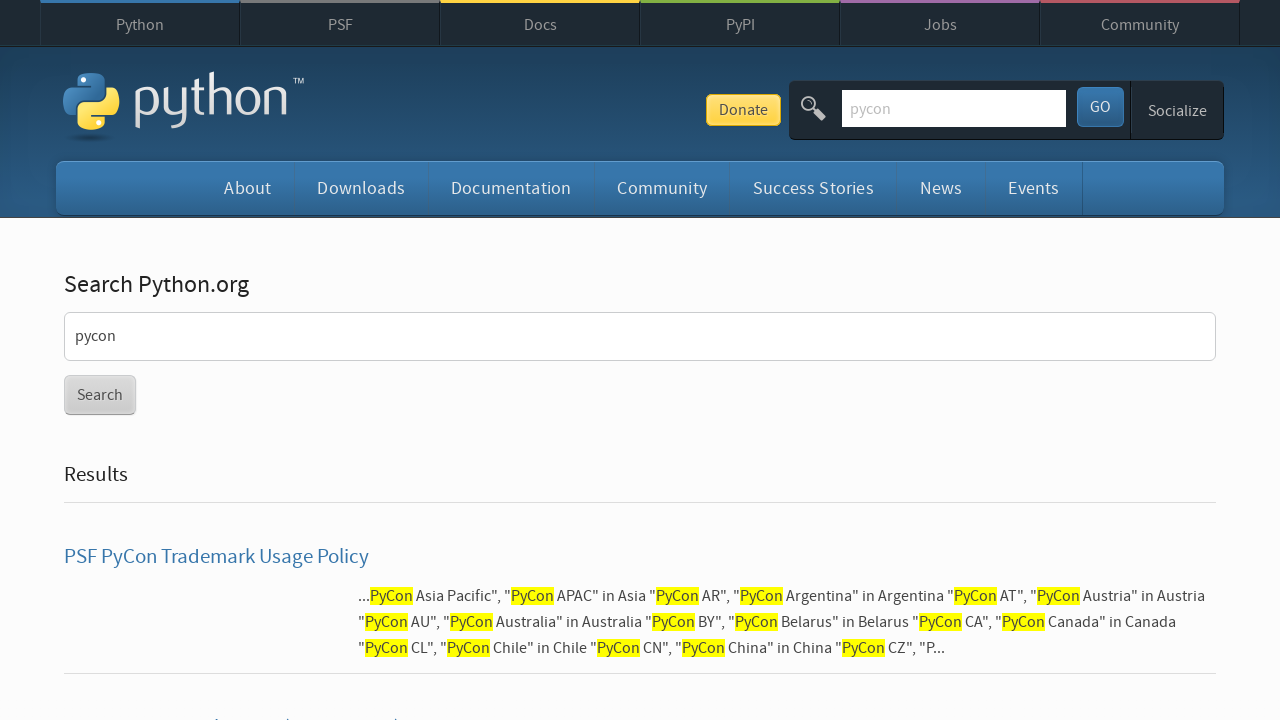

Verified search results exist - 'No results found' message not present
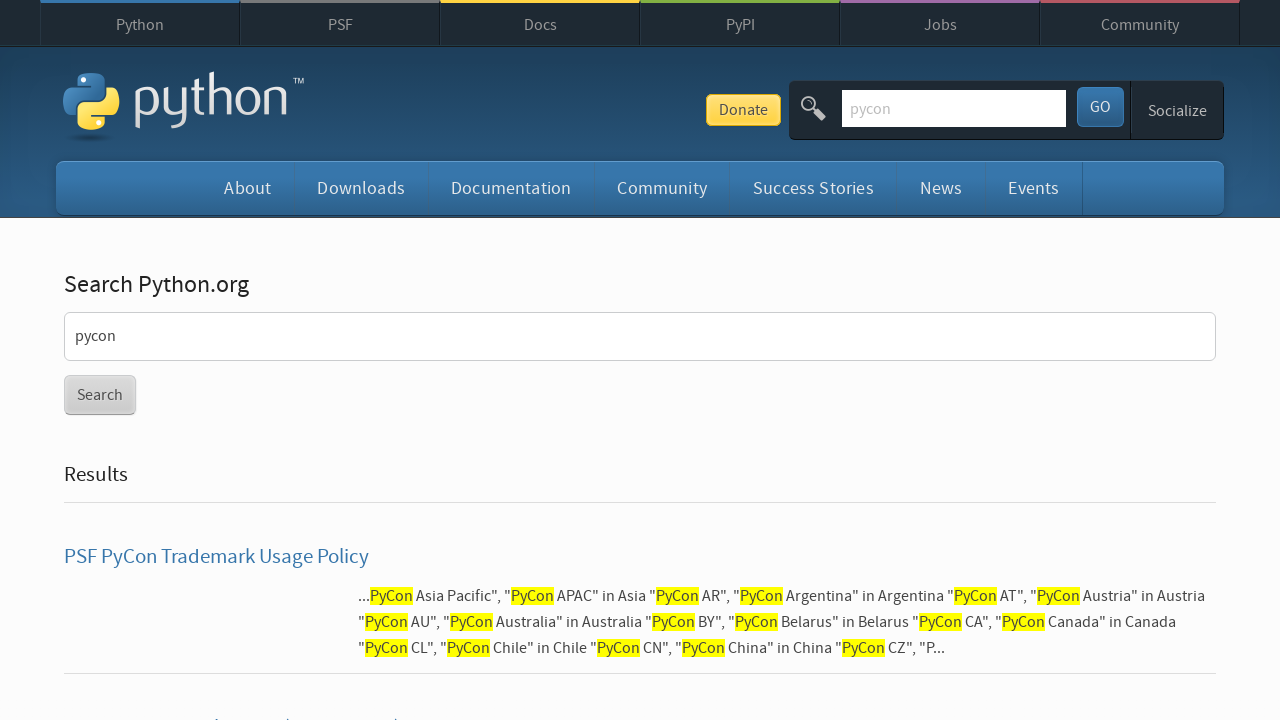

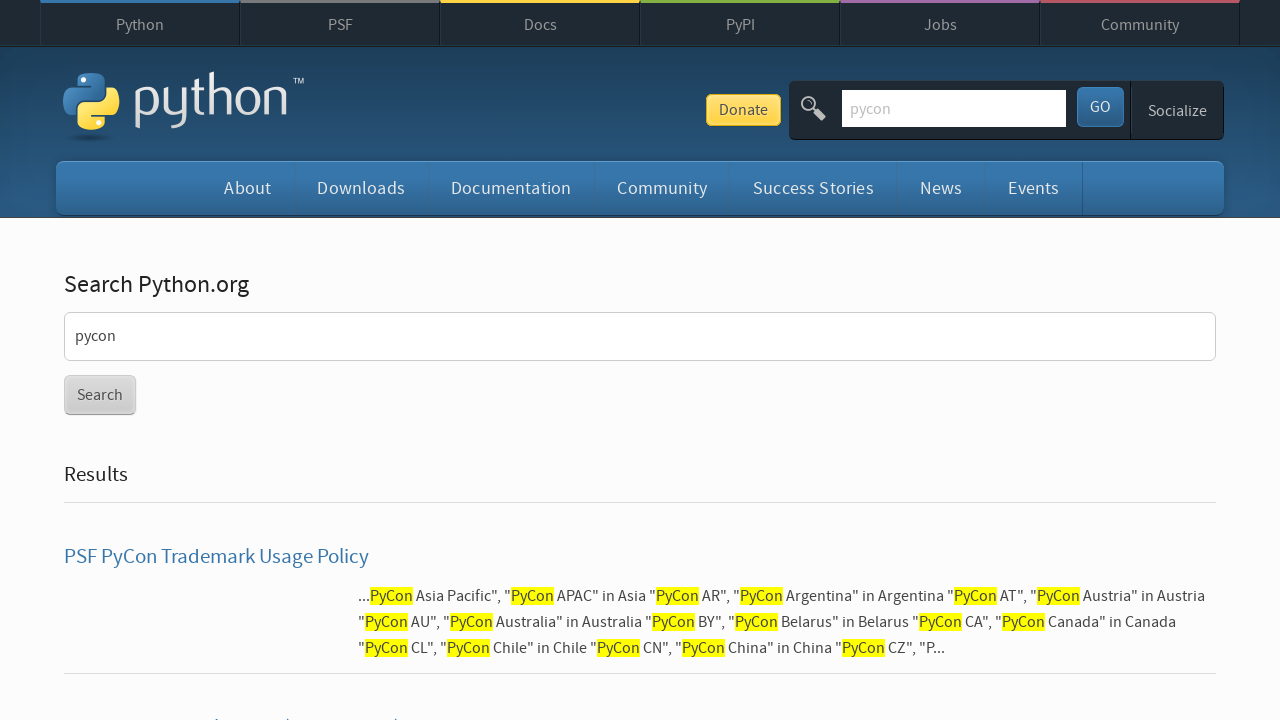